Tests image blocking functionality by setting up route interception to abort image requests, then navigating to the Playwright website to verify the page loads without images.

Starting URL: https://playwright.dev/

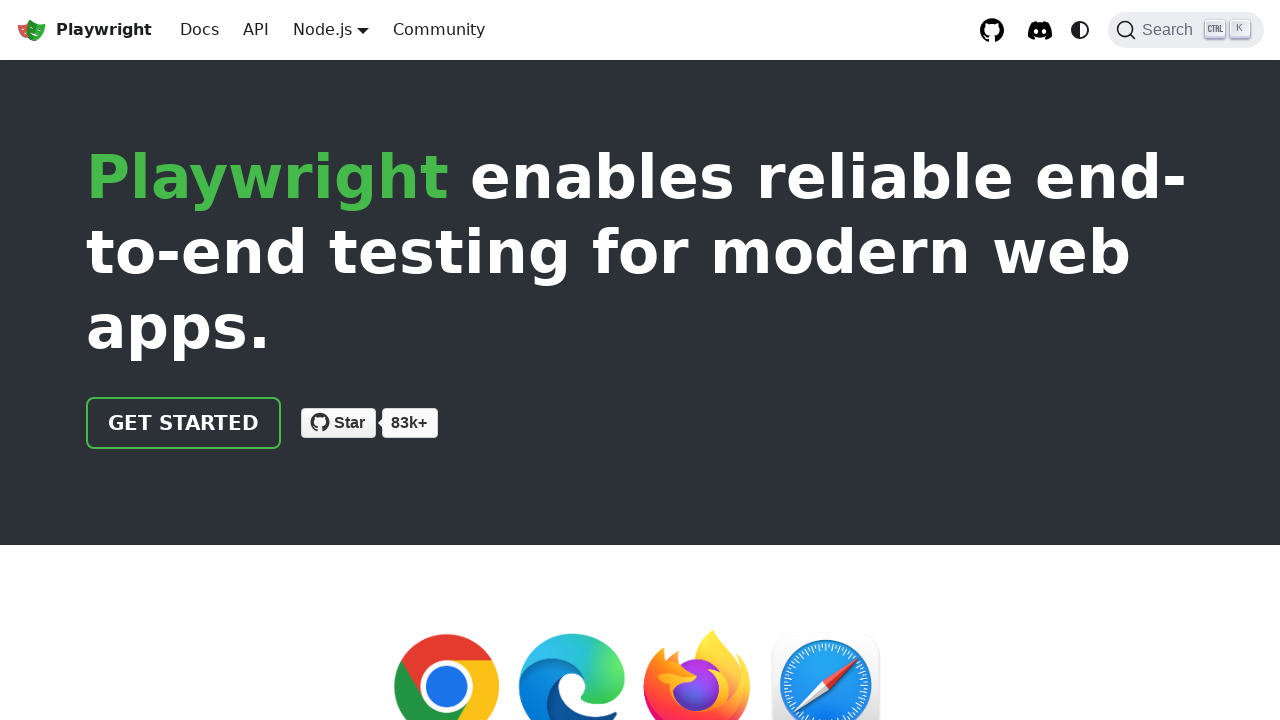

Set up route interception to abort all image requests (png, jpg, jpeg, svg)
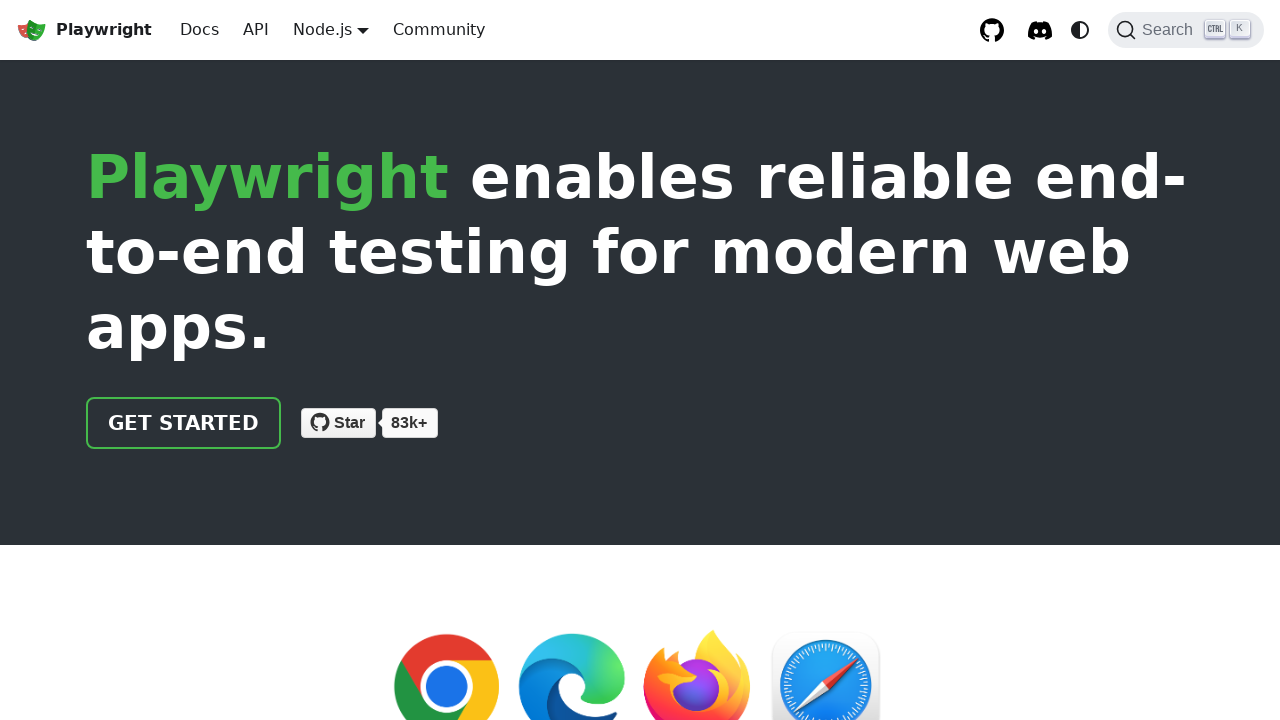

Navigated to Playwright website at https://playwright.dev/
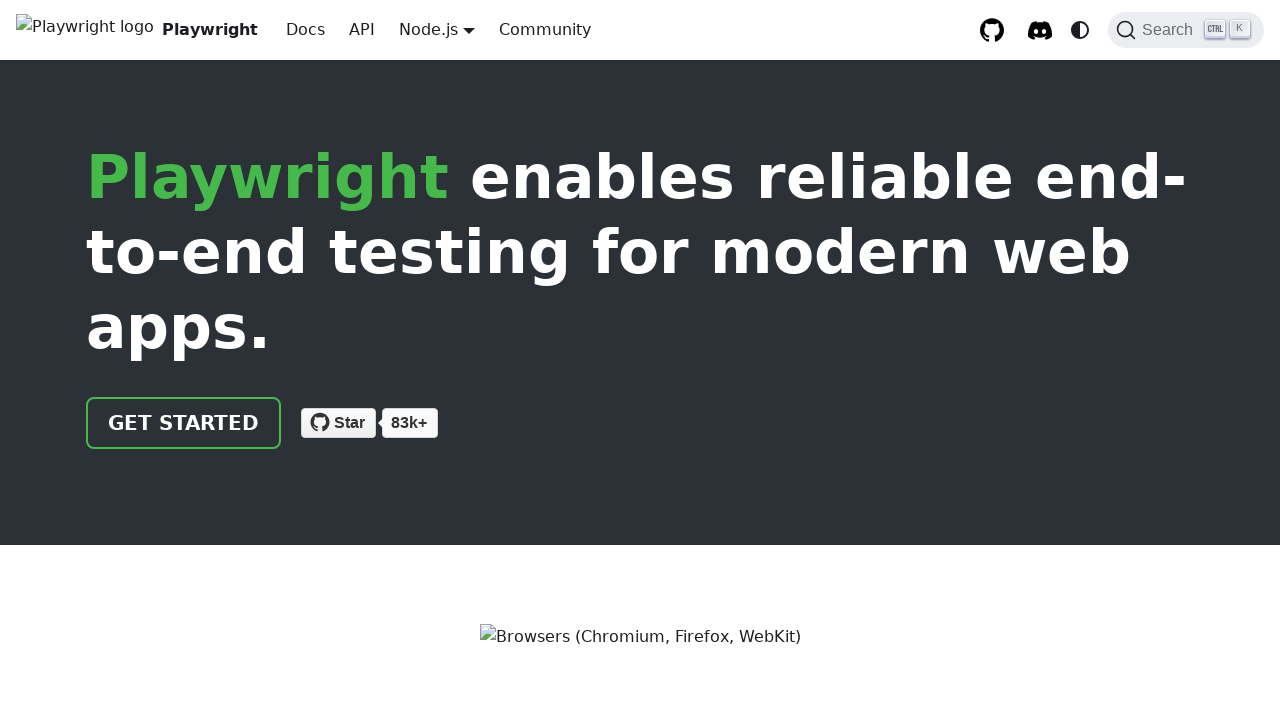

Page DOM content loaded successfully without images
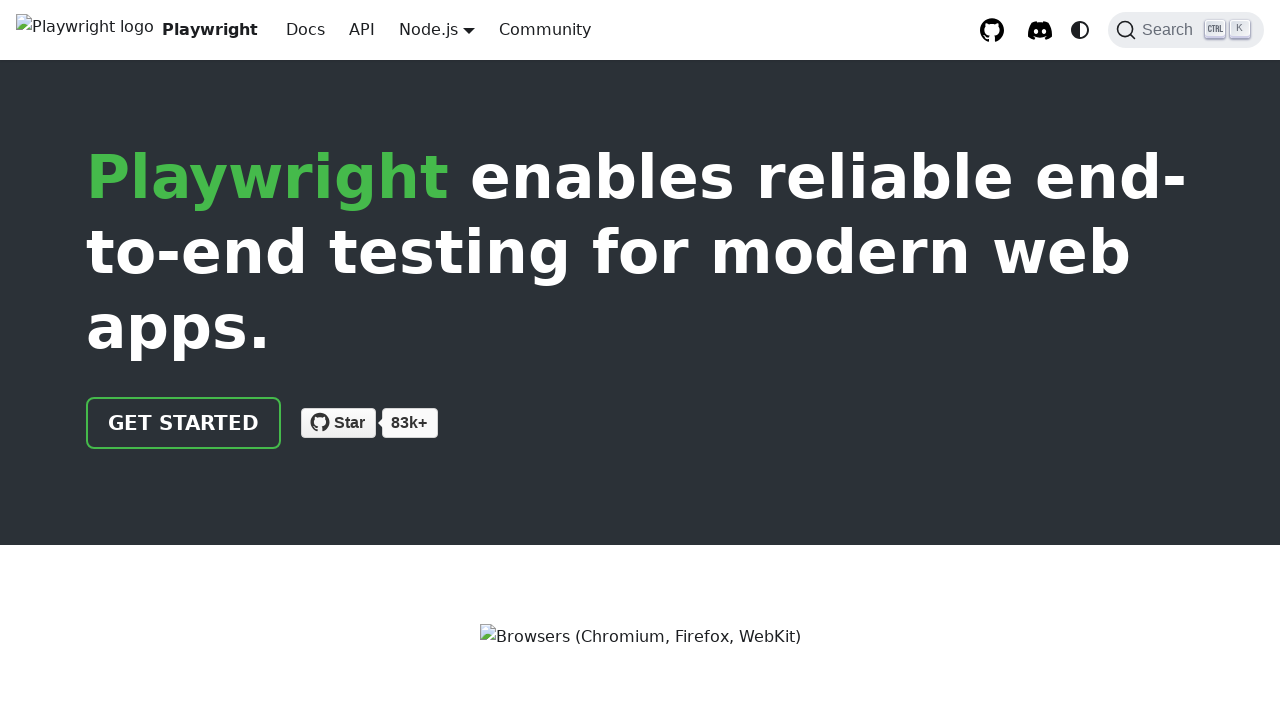

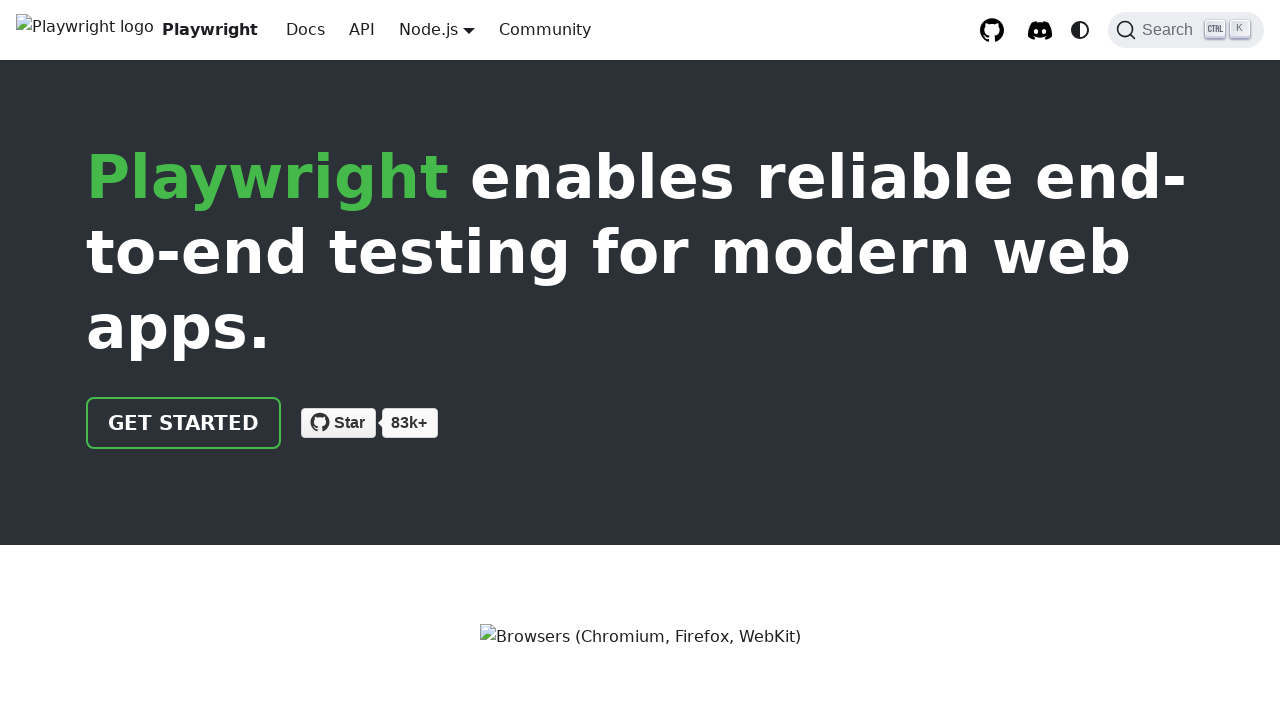